Tests menu button click functionality on the store homepage

Starting URL: https://dianacal-18.github.io/StoreProject/

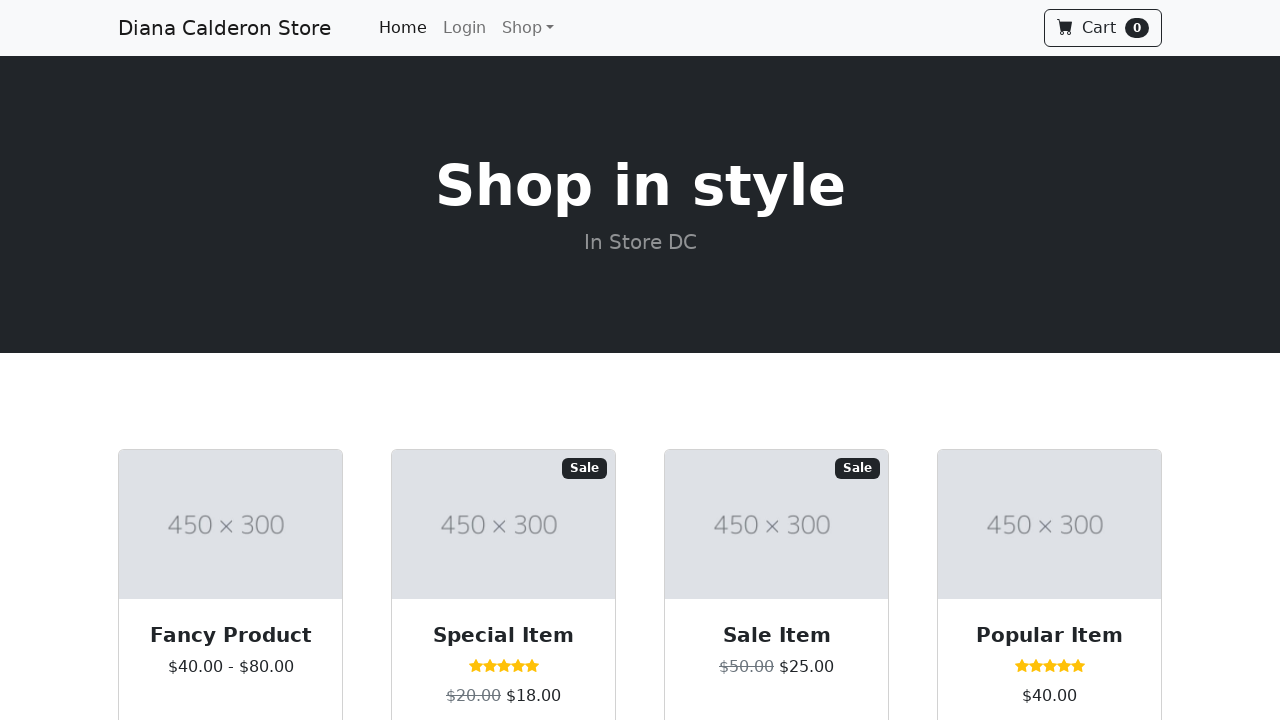

Clicked menu button on store homepage at (528, 28) on [name='menu']
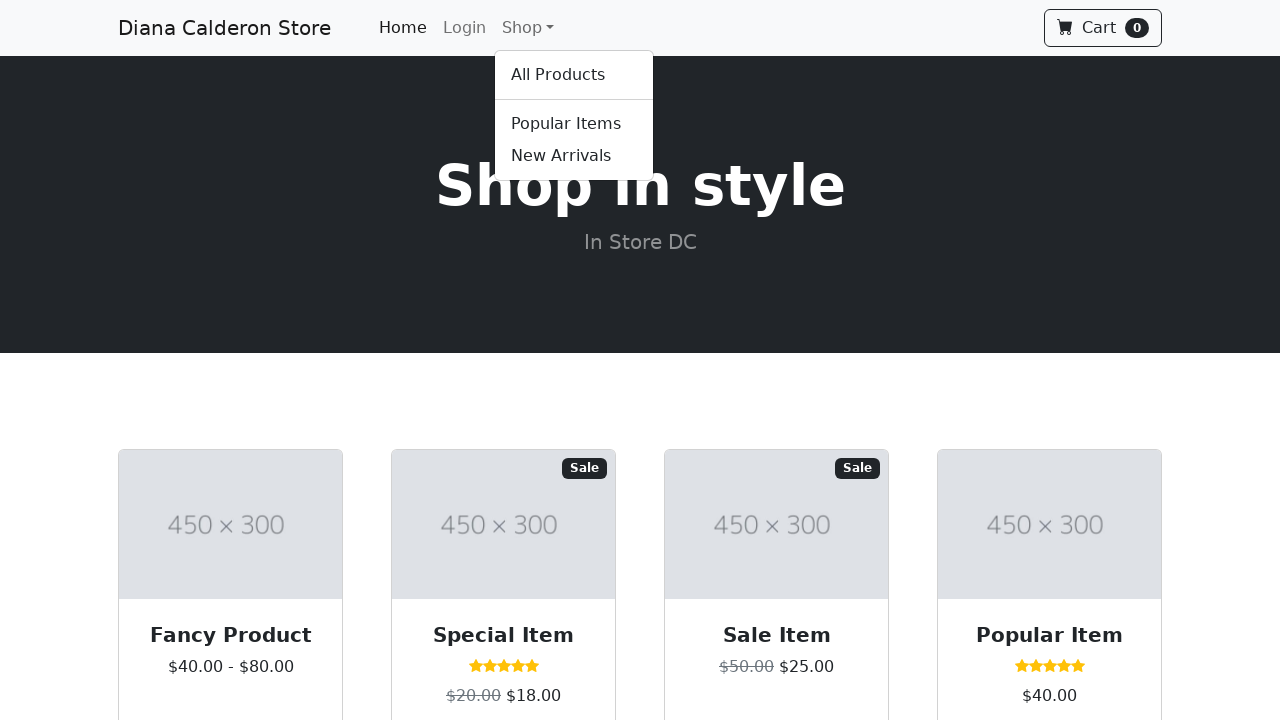

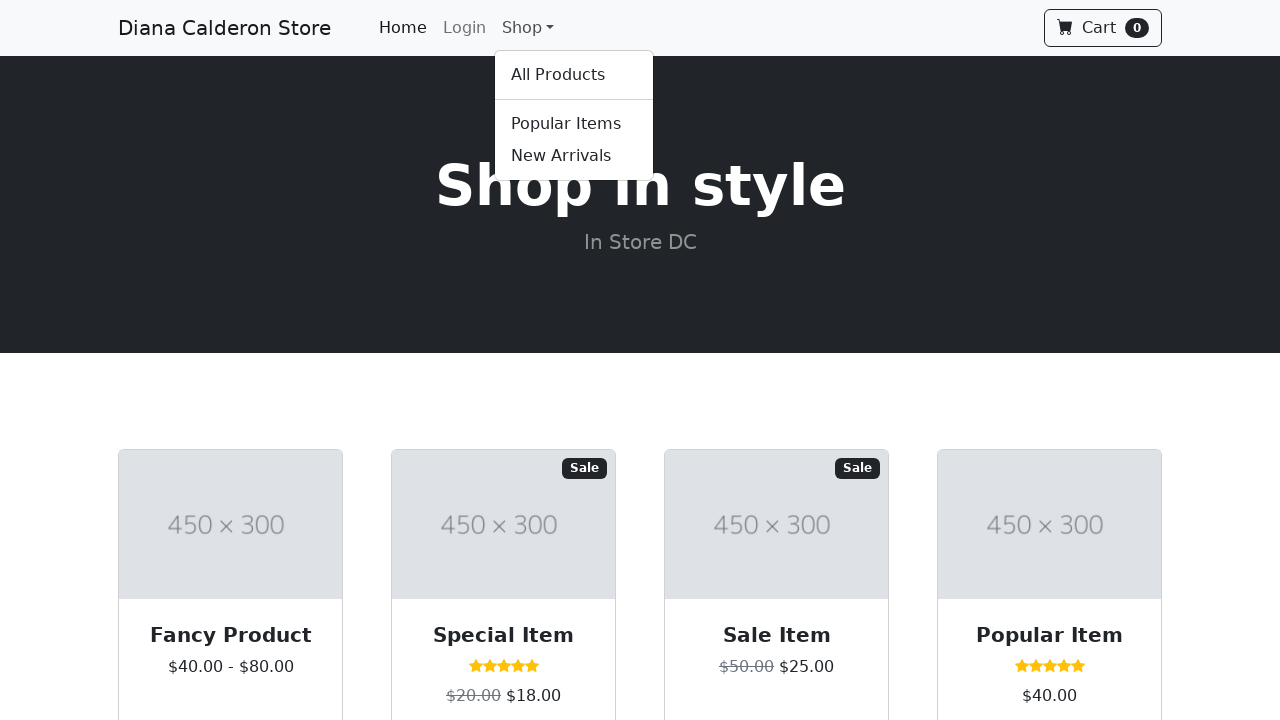